Tests different button click actions on demoqa.com including double-click, right-click, and standard click, then verifies the success messages for each action.

Starting URL: https://demoqa.com/buttons

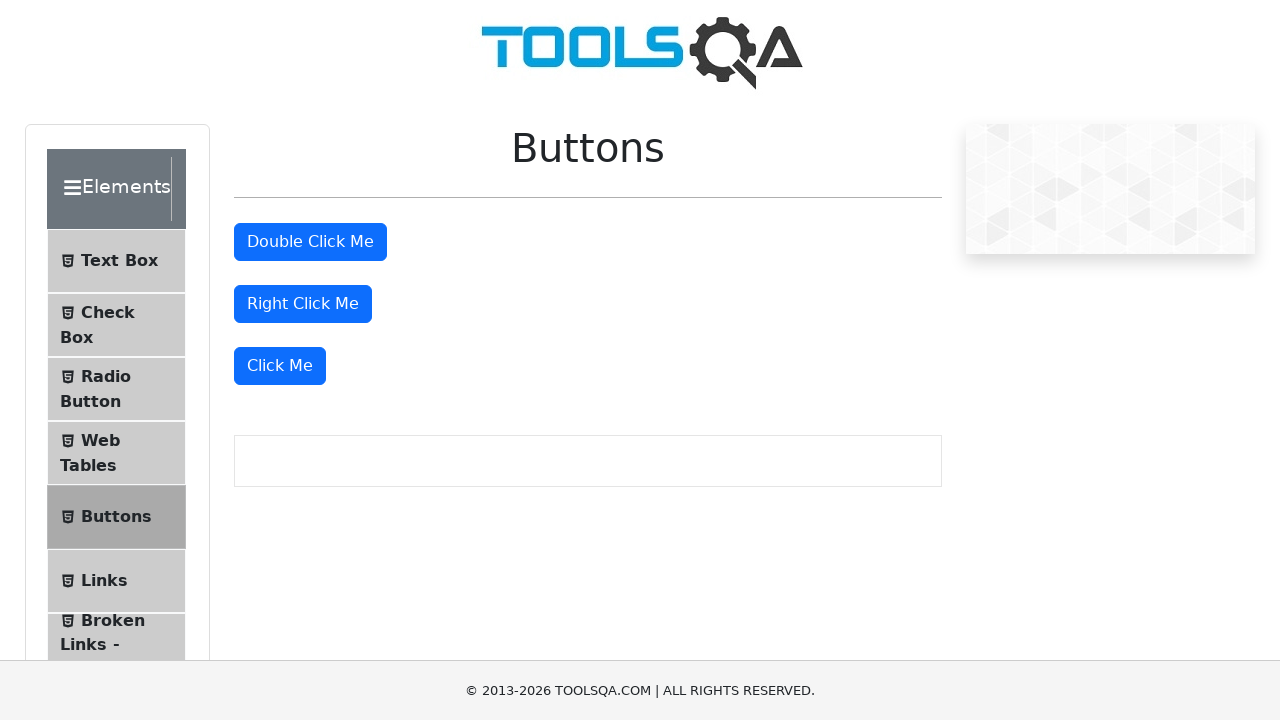

Double-clicked the 'Double Click Me' button at (310, 242) on #doubleClickBtn
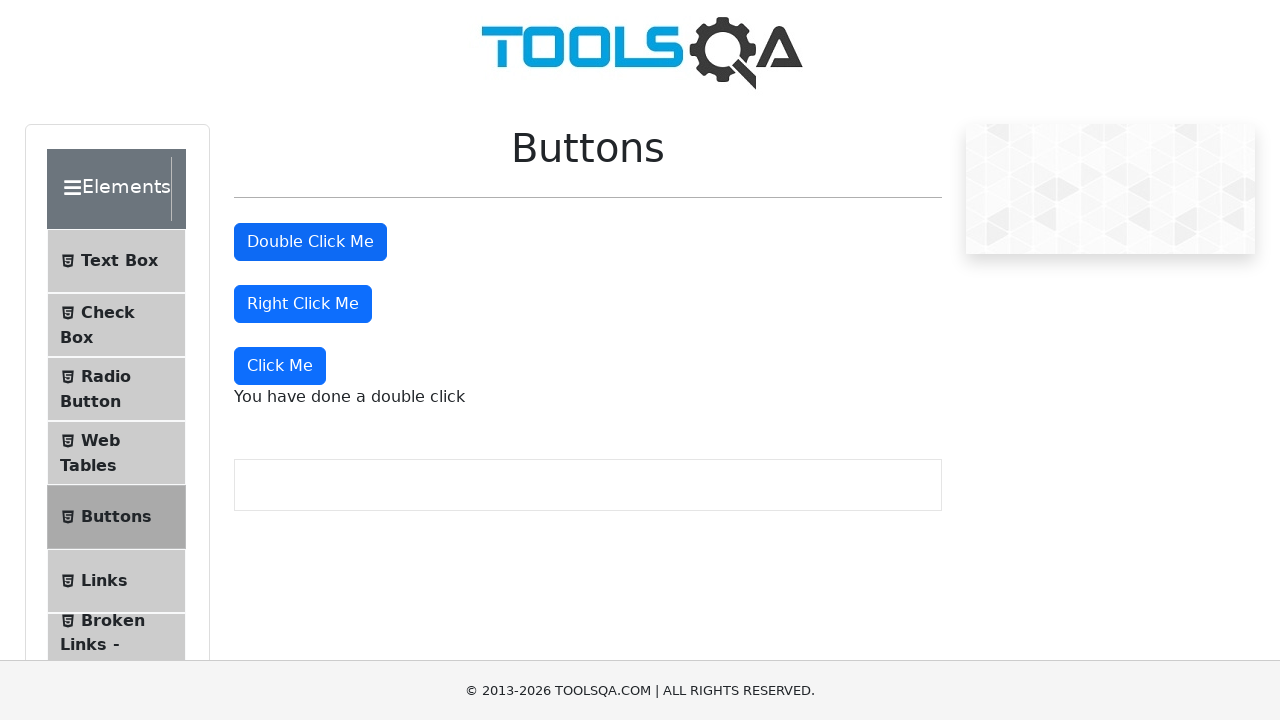

Double-click success message appeared
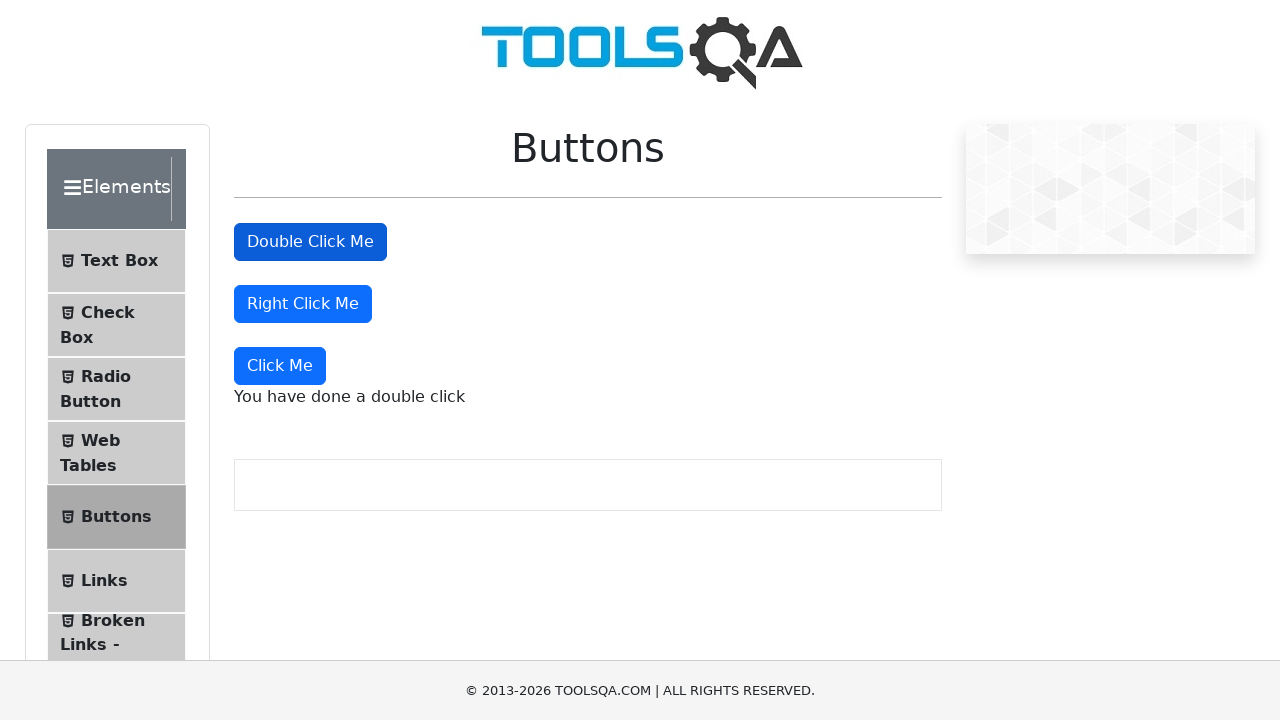

Right-clicked the 'Right Click Me' button at (303, 304) on #rightClickBtn
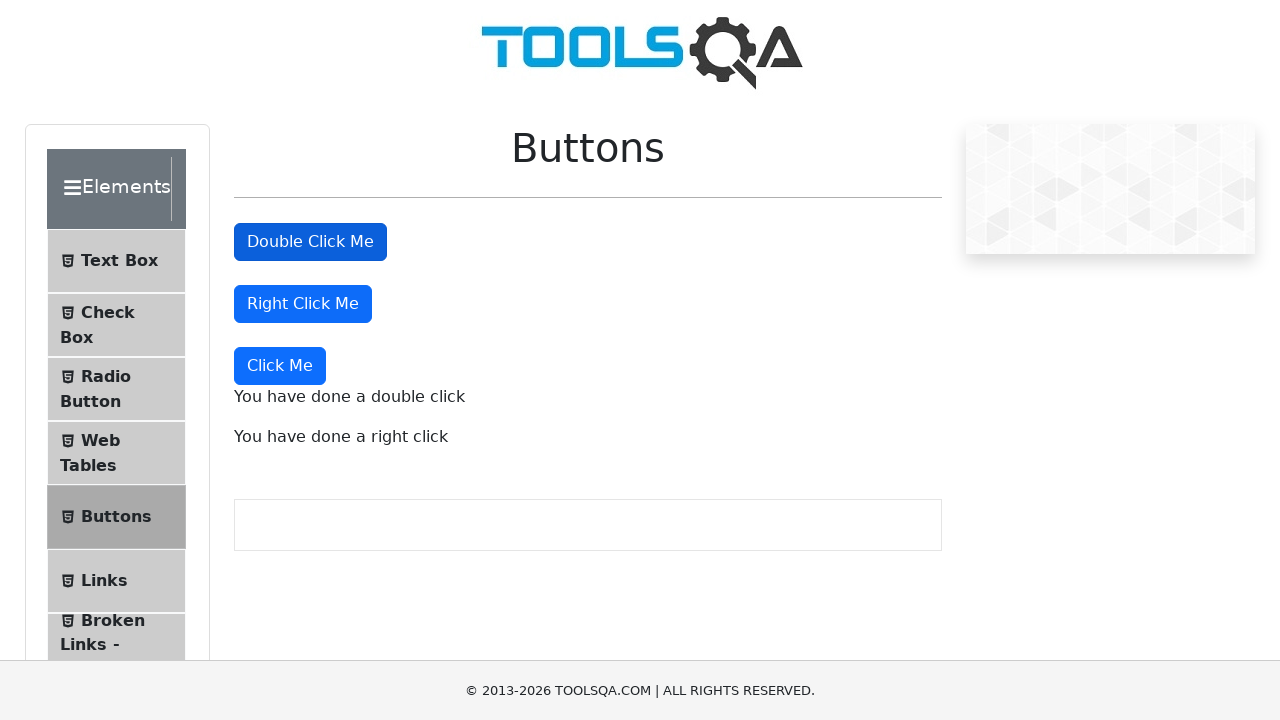

Right-click success message appeared
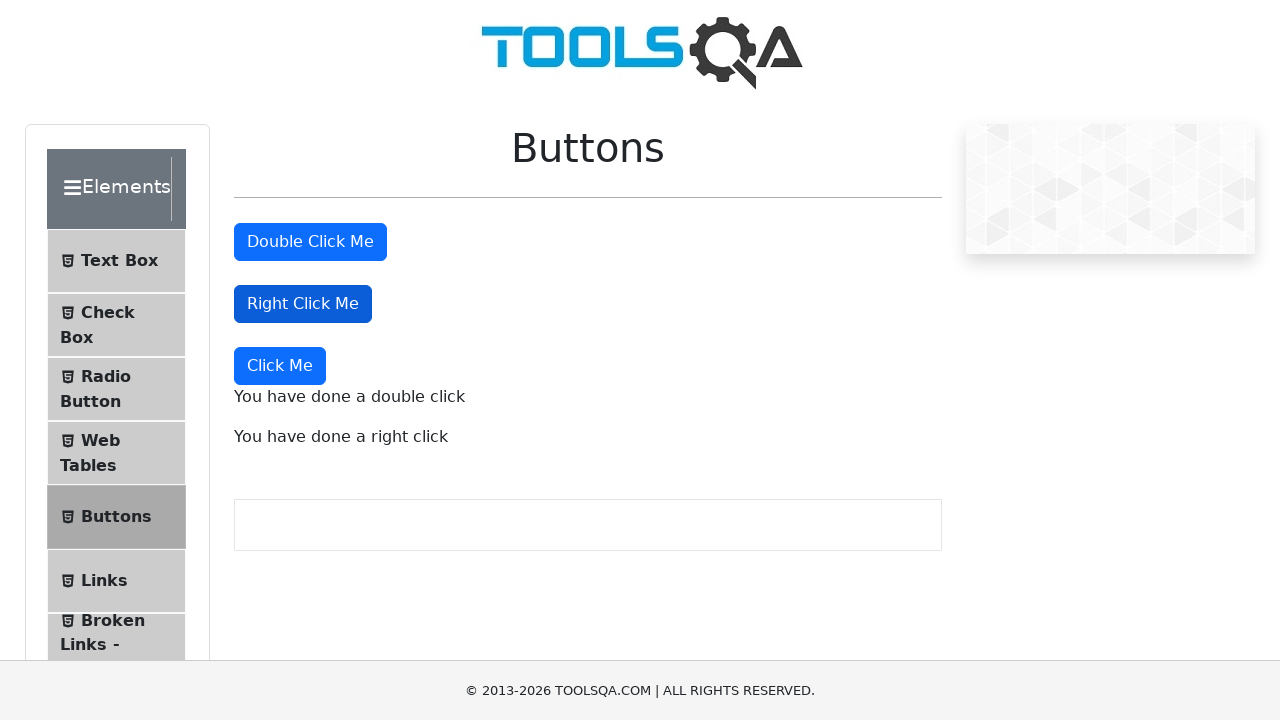

Clicked the dynamic 'Click Me' button at (280, 366) on xpath=//button[text()='Click Me']
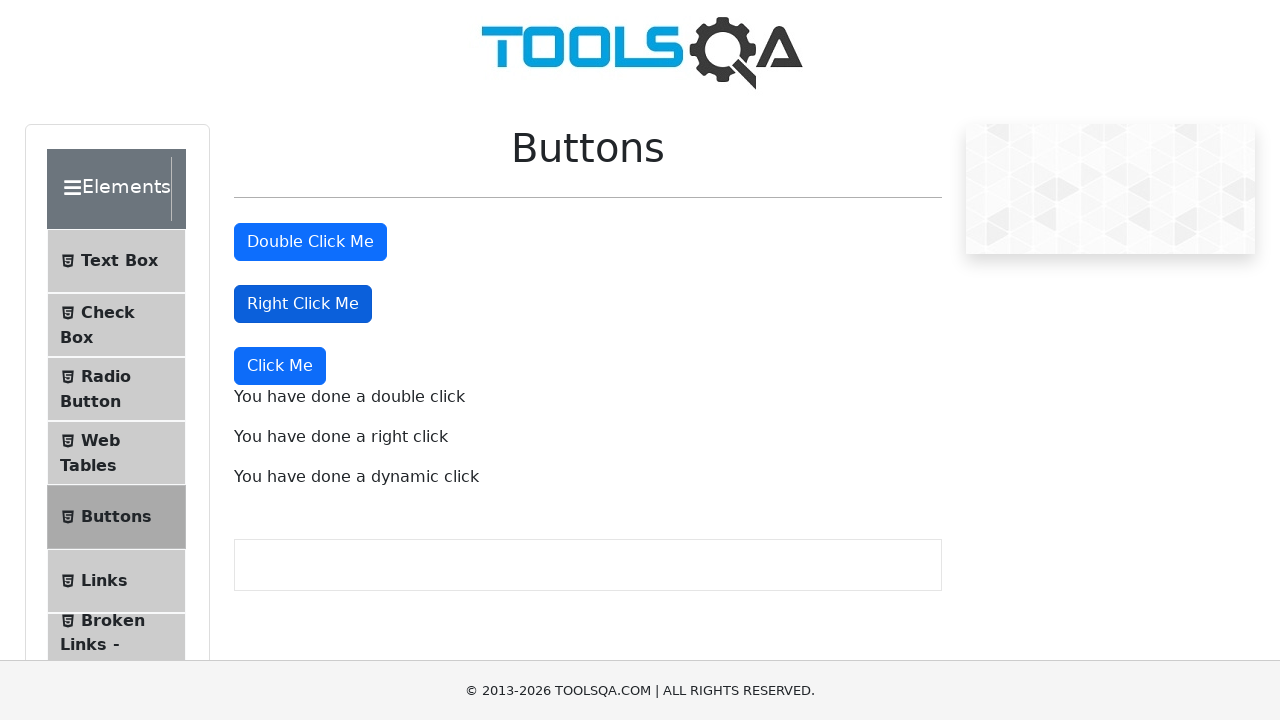

Standard click success message appeared
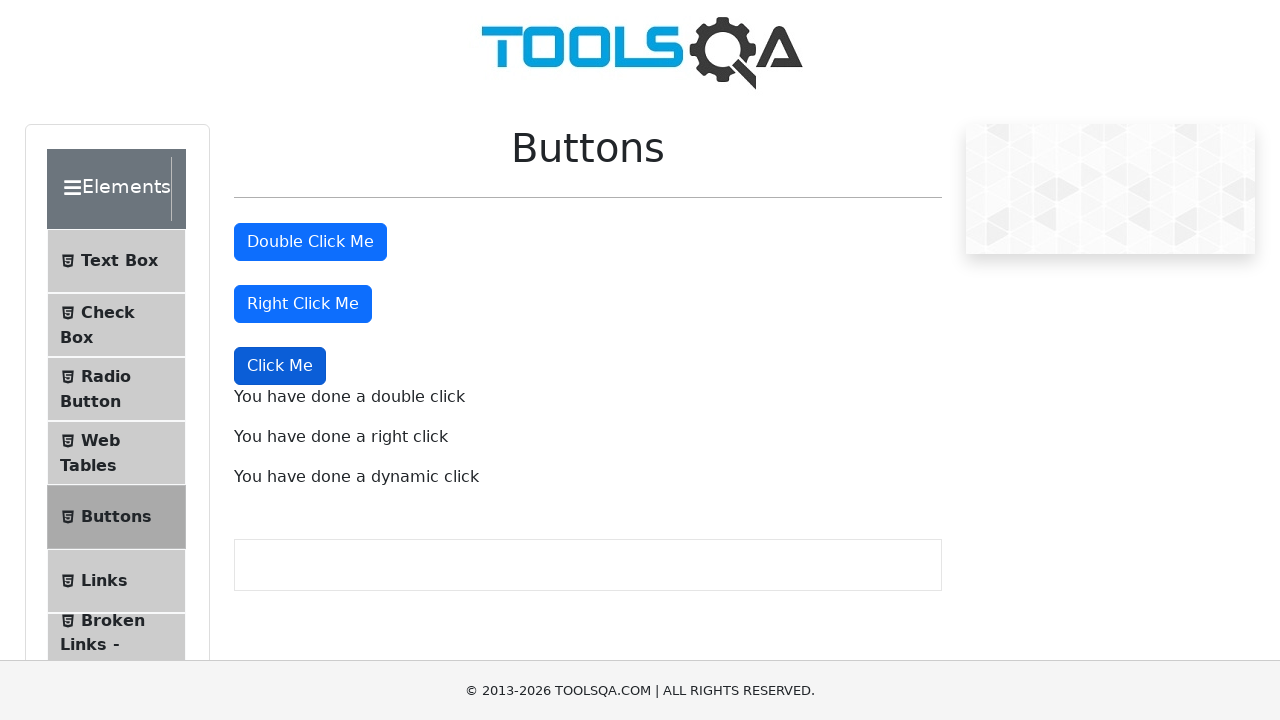

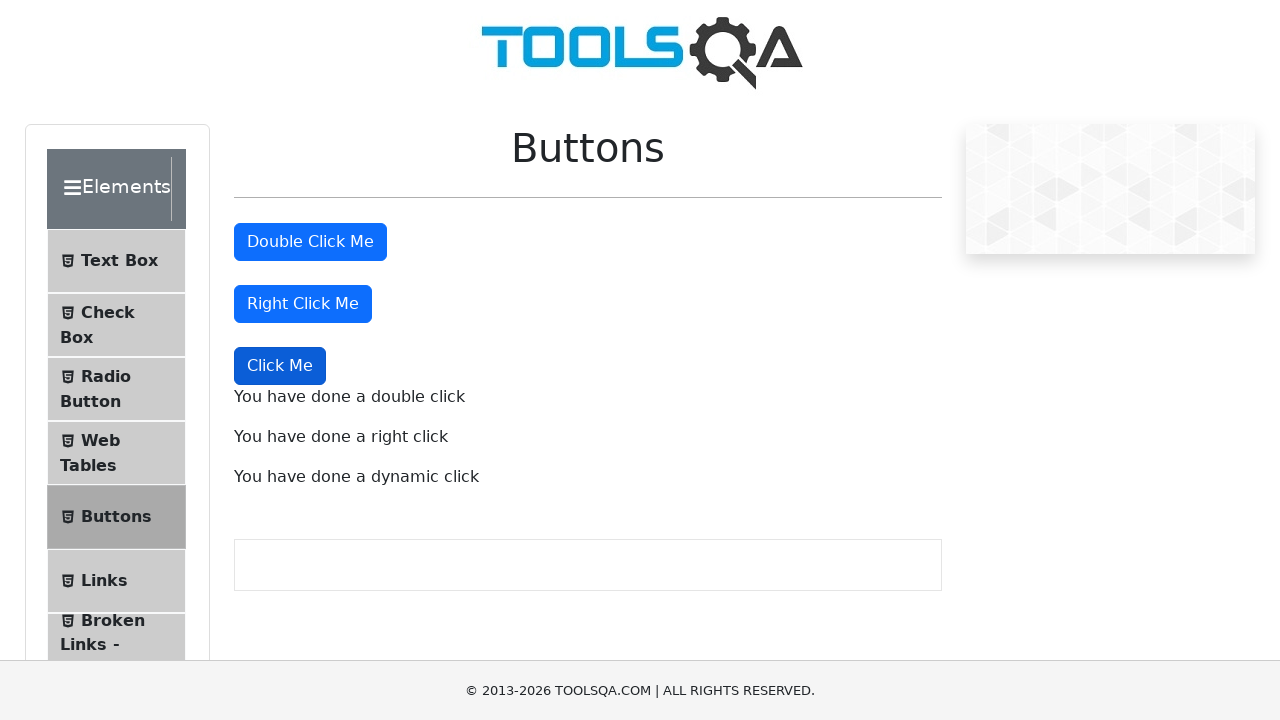